Tests checkbox functionality by clicking a checkbox to select it, verifying it's selected, then clicking again to deselect it and verifying it's deselected

Starting URL: https://rahulshettyacademy.com/AutomationPractice/

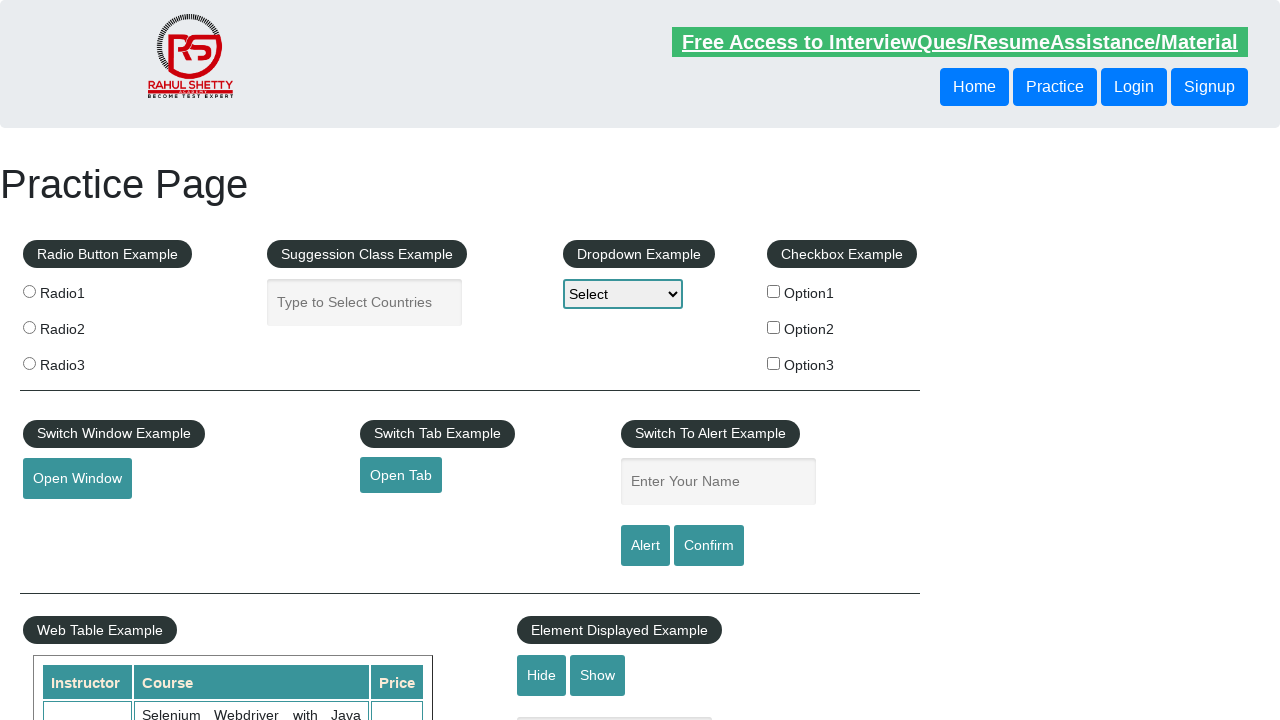

Clicked checkbox #checkBoxOption1 to select it at (774, 291) on #checkBoxOption1
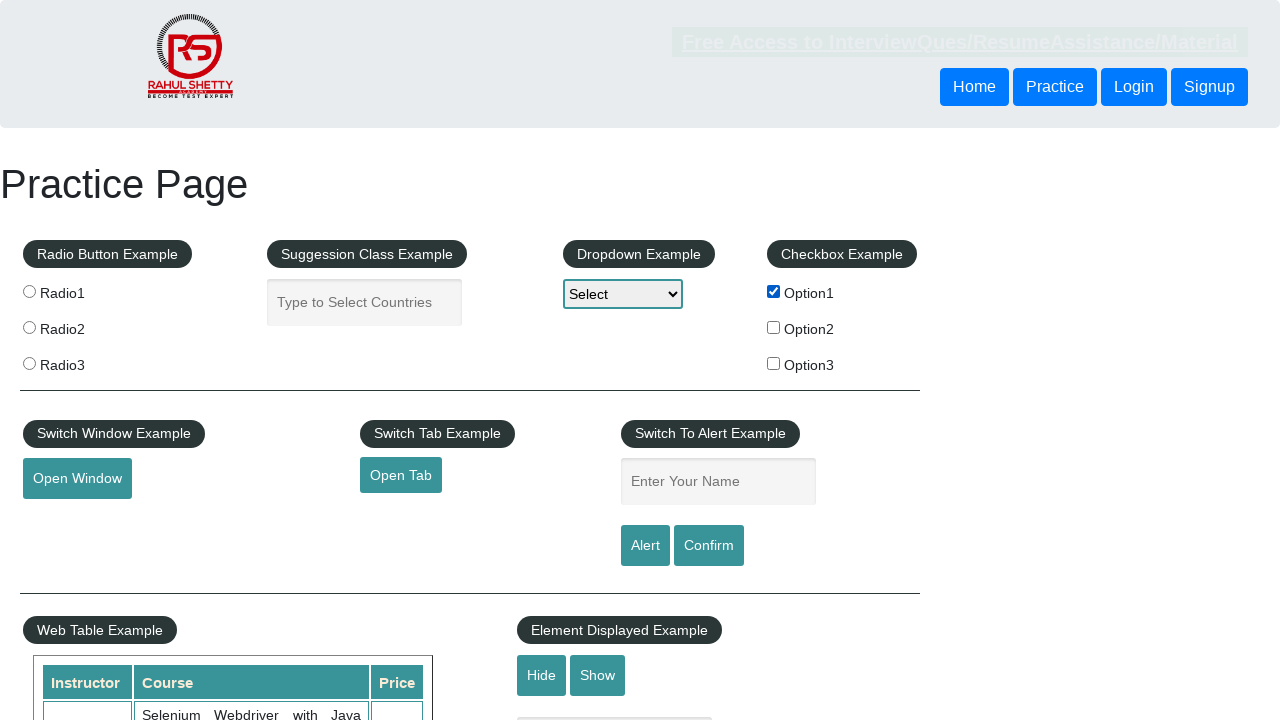

Verified checkbox #checkBoxOption1 is selected
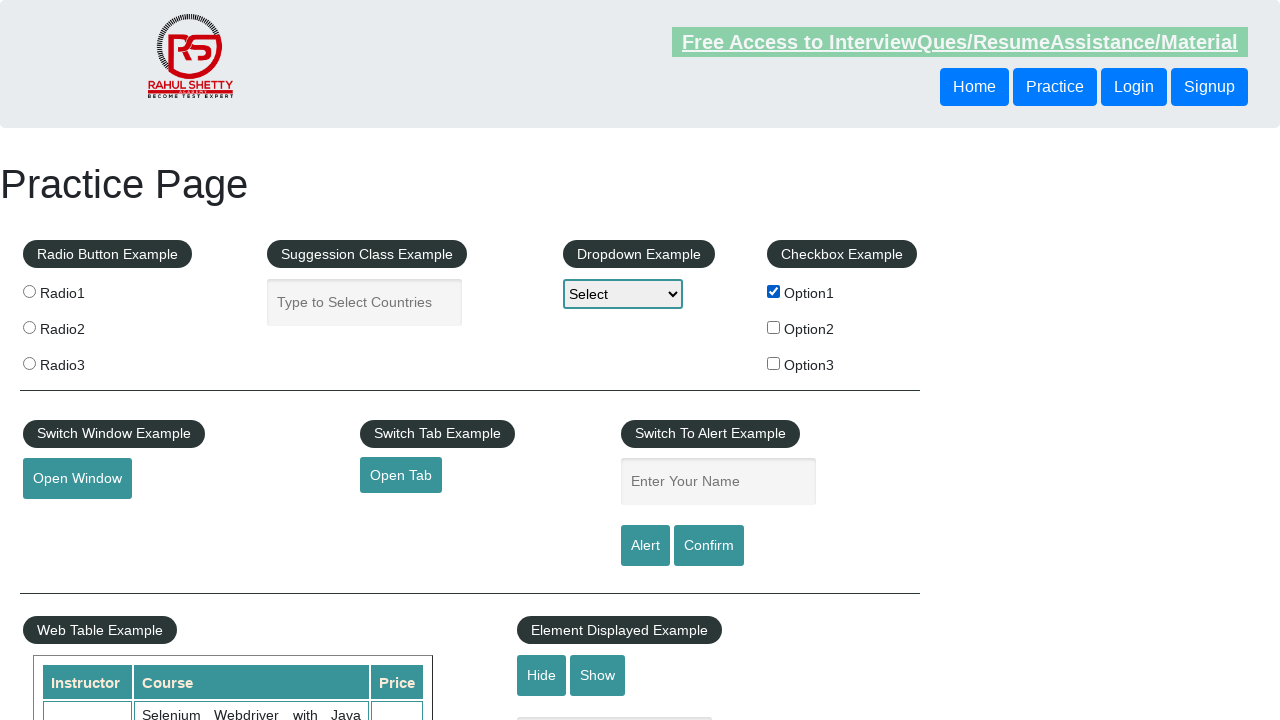

Clicked checkbox #checkBoxOption1 again to deselect it at (774, 291) on #checkBoxOption1
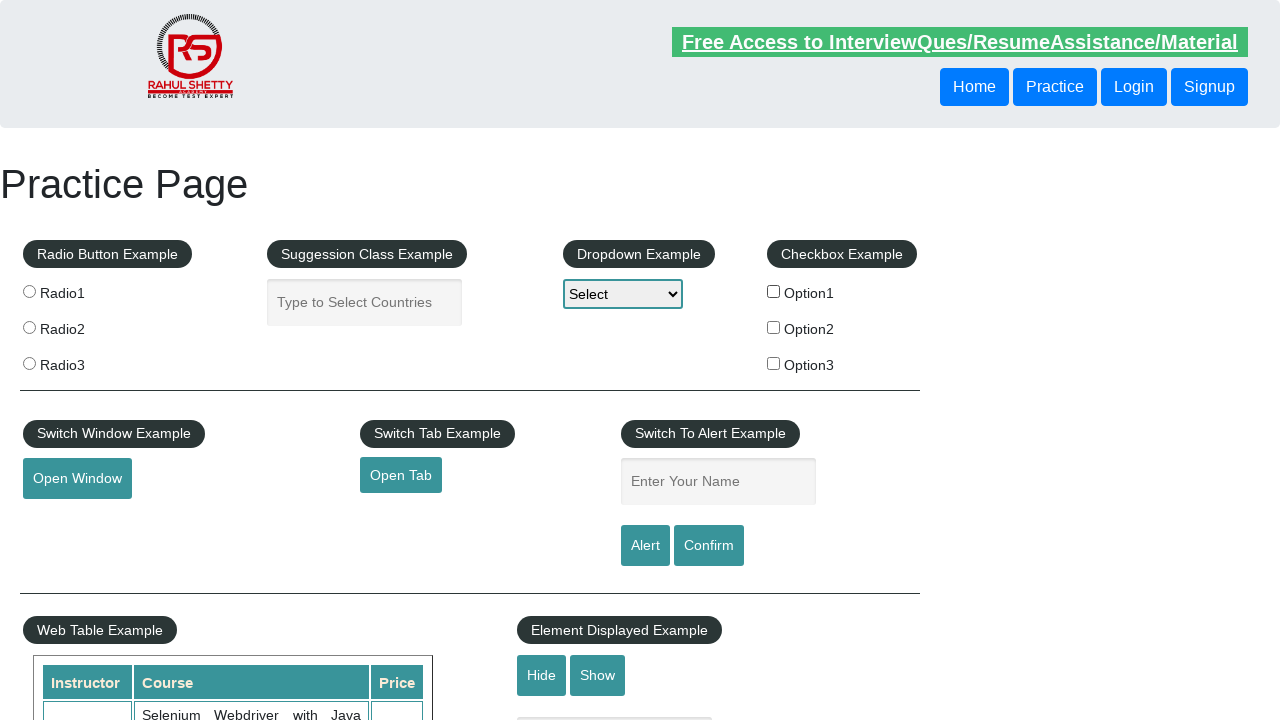

Verified checkbox #checkBoxOption1 is deselected
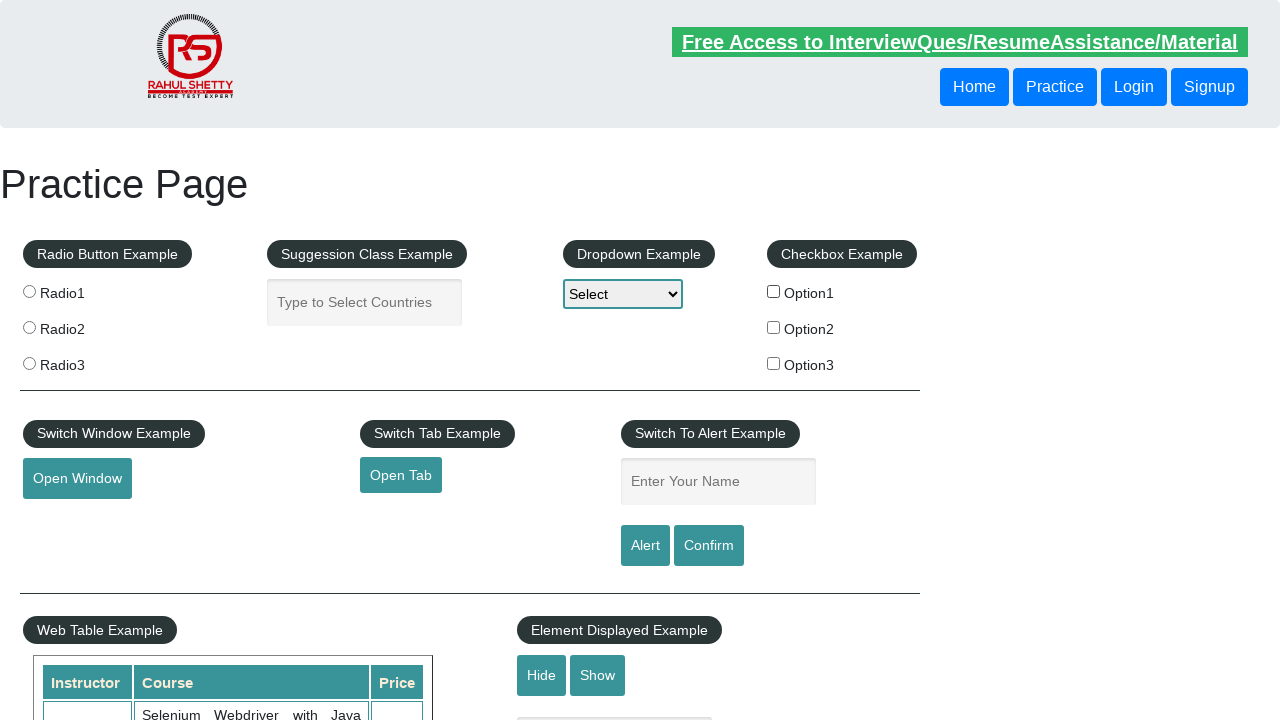

Waited for checkboxes to be present on page
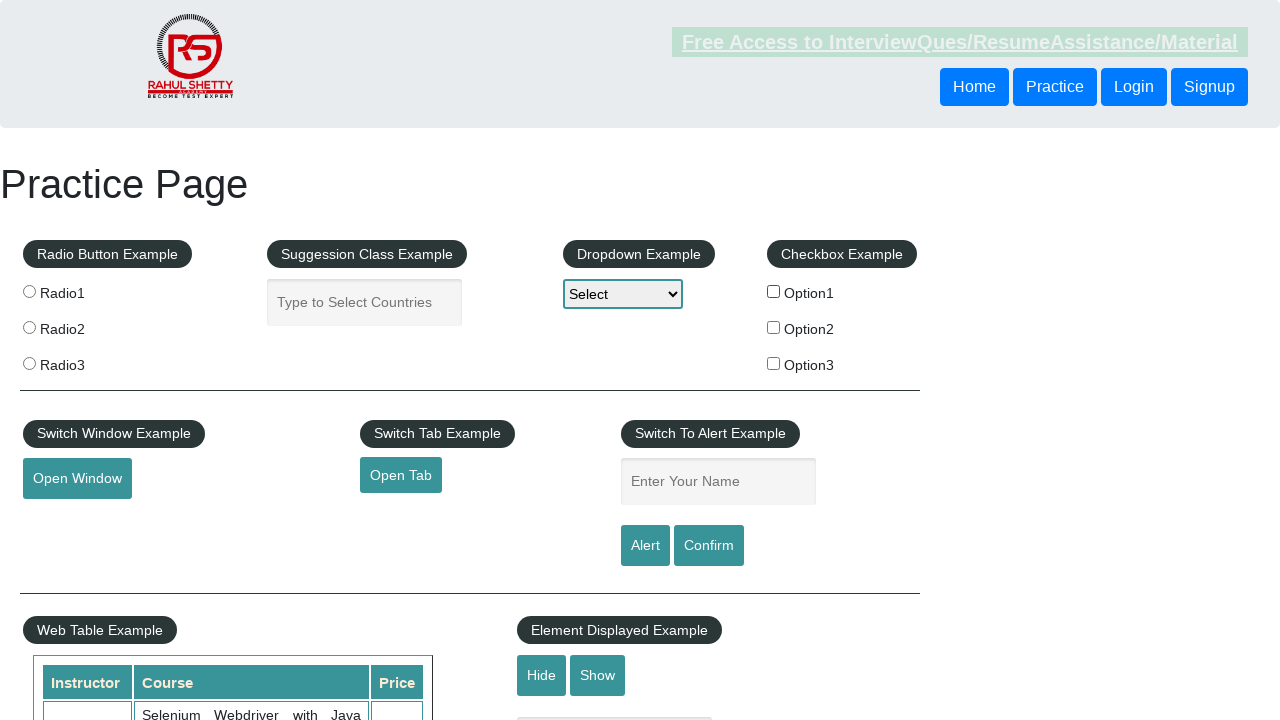

Counted checkboxes on page: 3 total
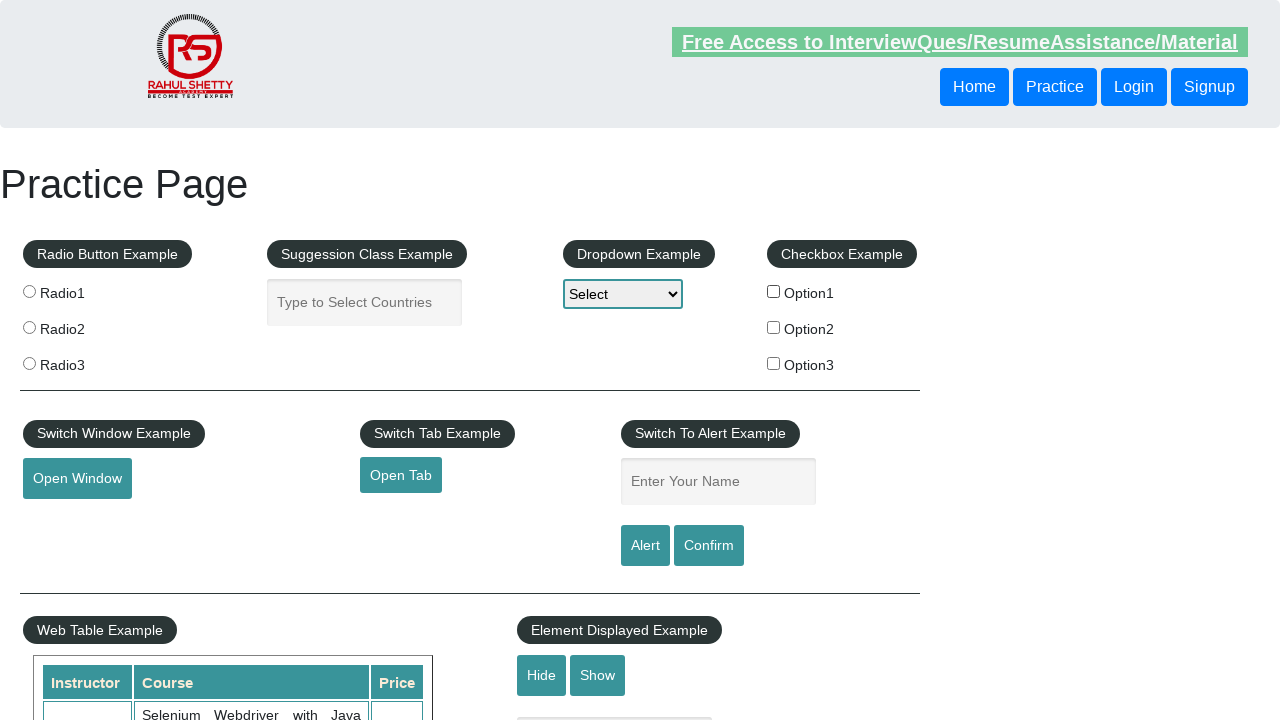

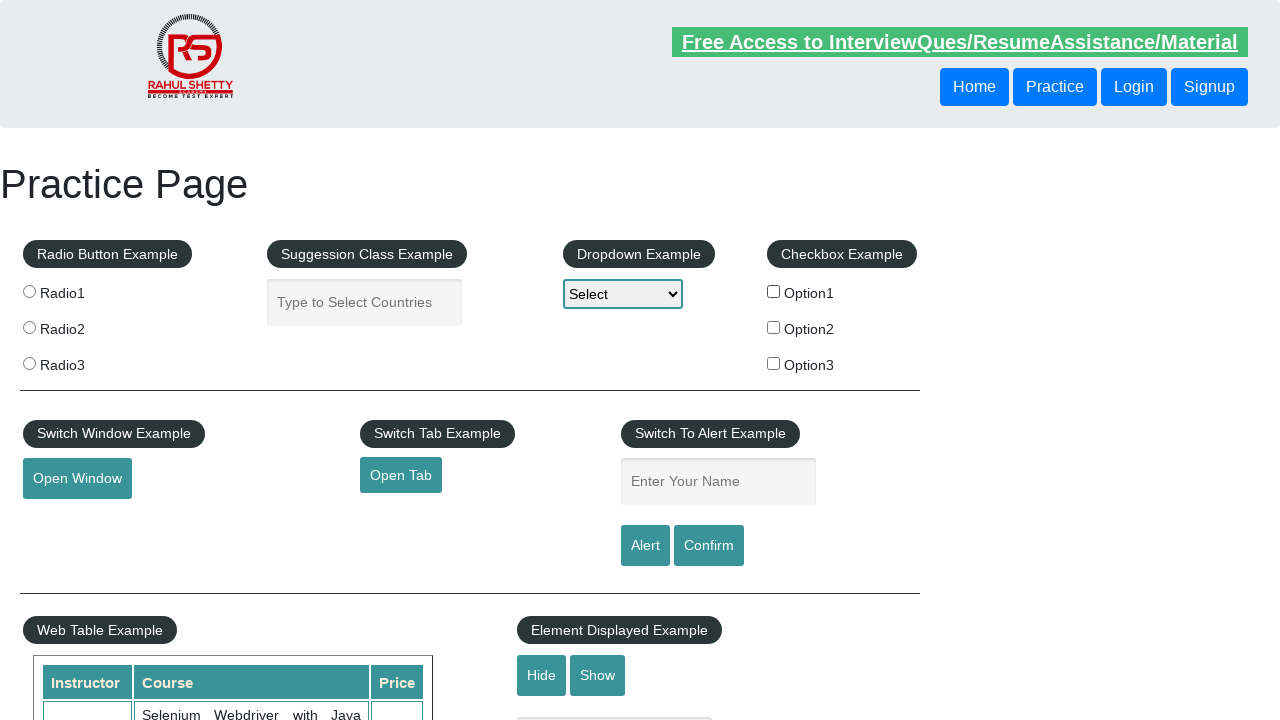